Tests explicit wait functionality by waiting for a price element to show "$100", then clicking a book button, calculating a mathematical result based on a displayed value, entering the answer, and submitting the form.

Starting URL: http://suninjuly.github.io/explicit_wait2.html

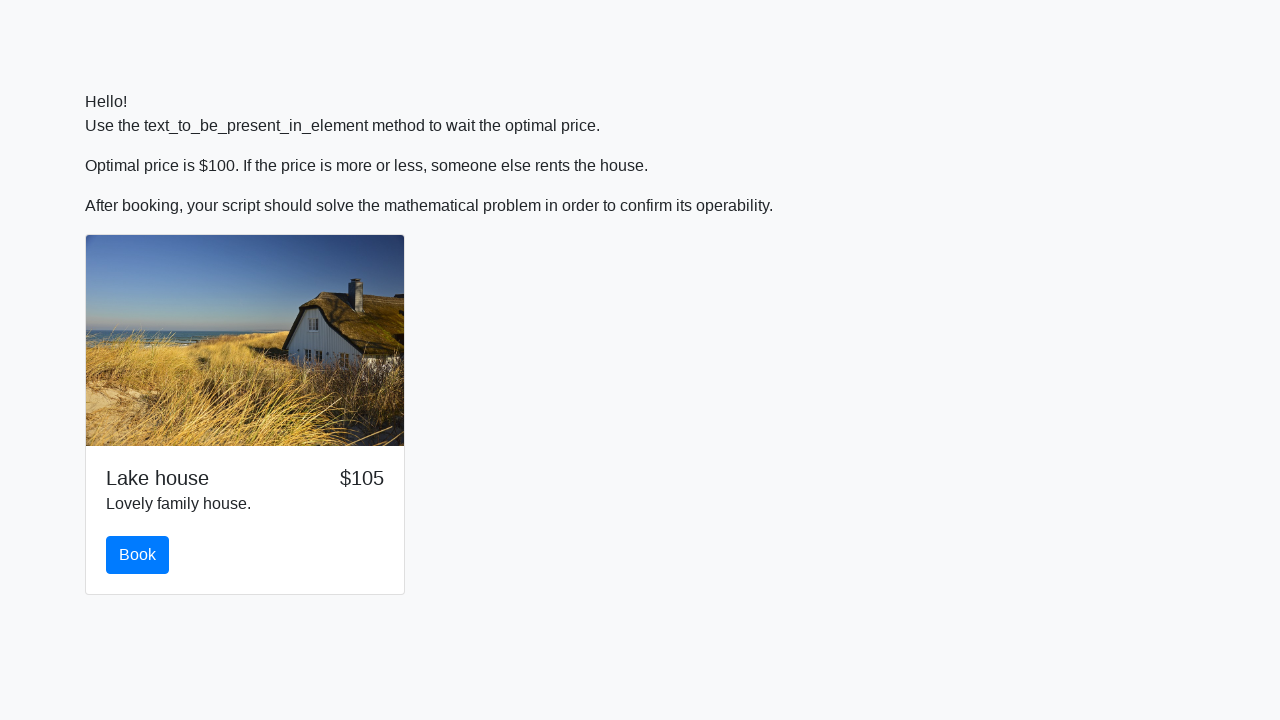

Waited for price element to display '$100'
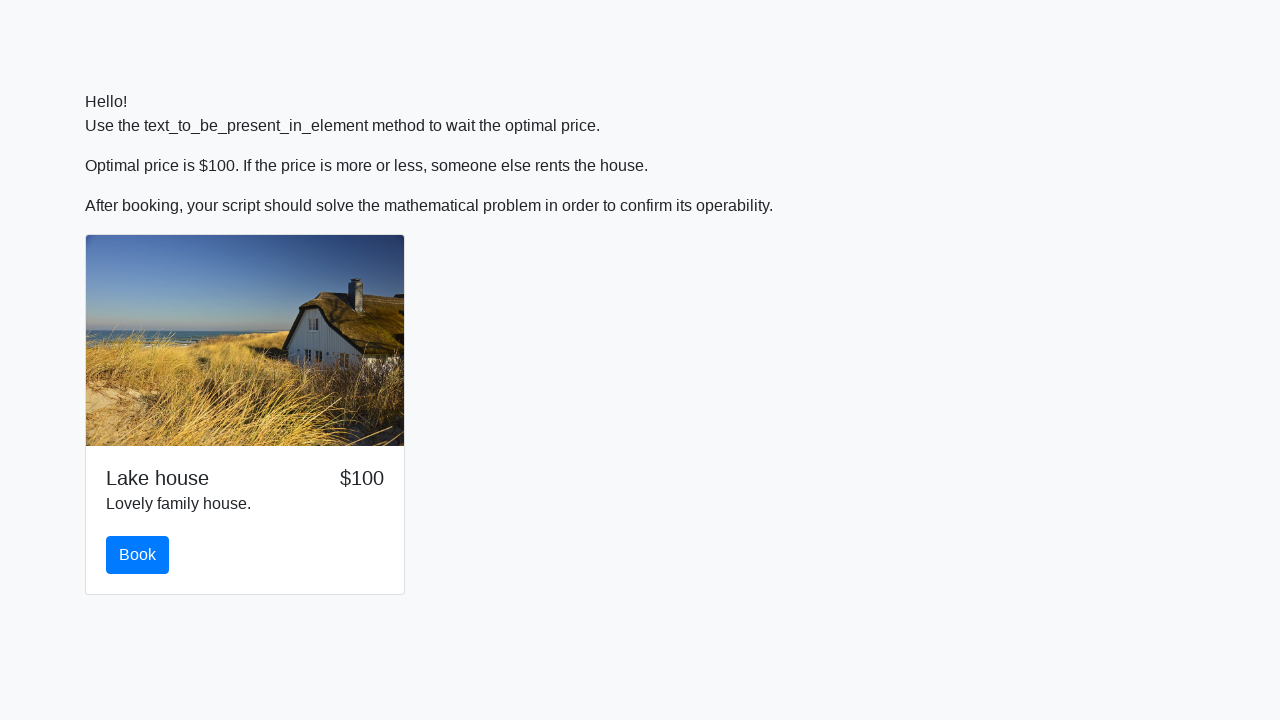

Clicked the book button at (138, 555) on #book
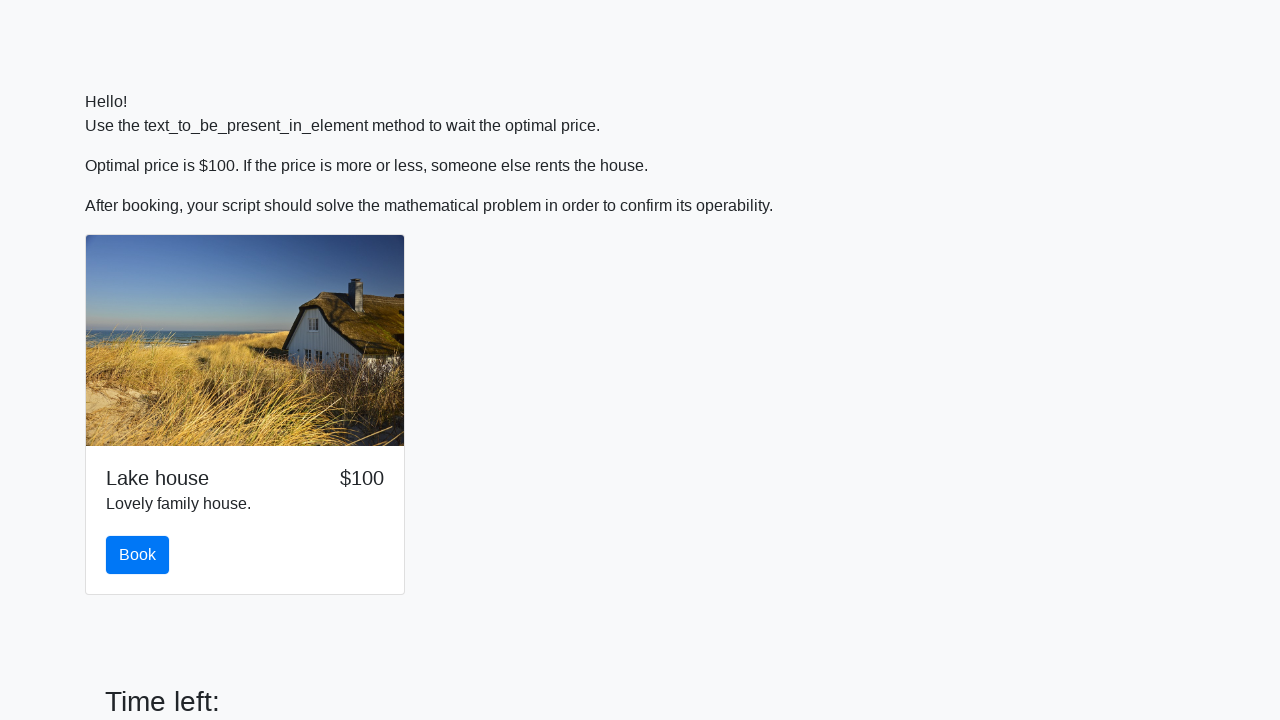

Retrieved input value: 775
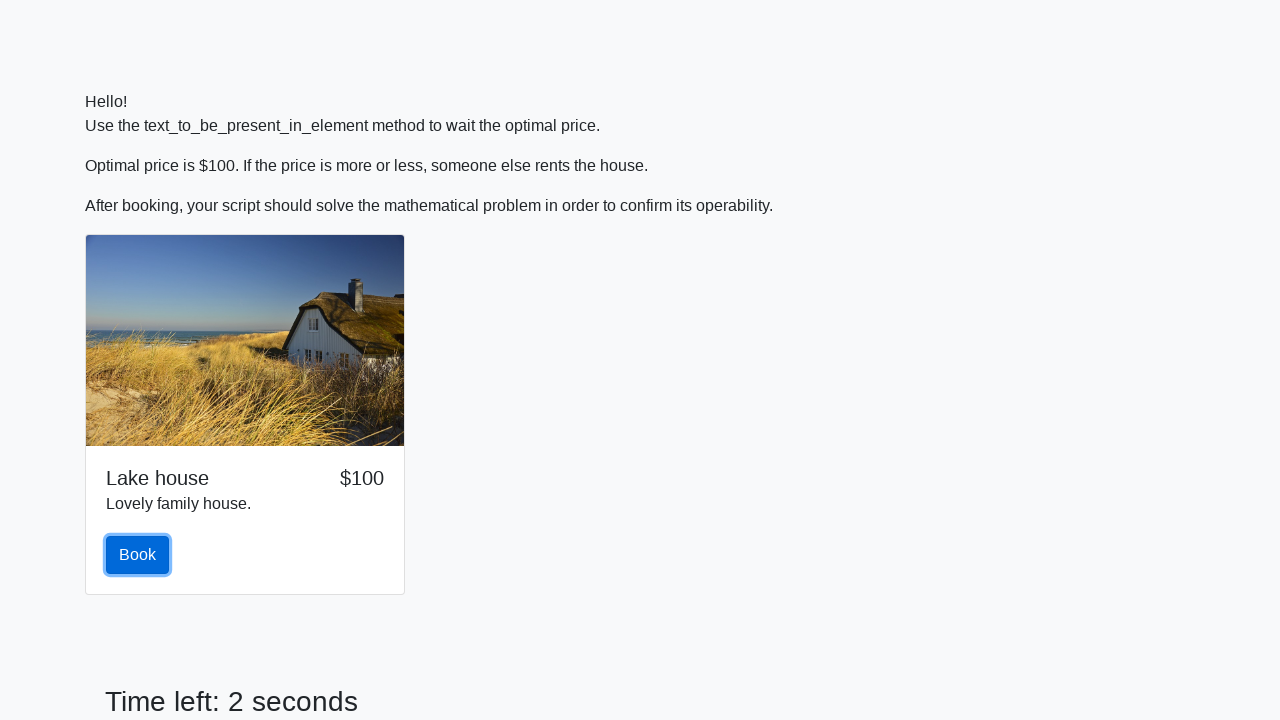

Calculated mathematical result: 2.2947078710320032
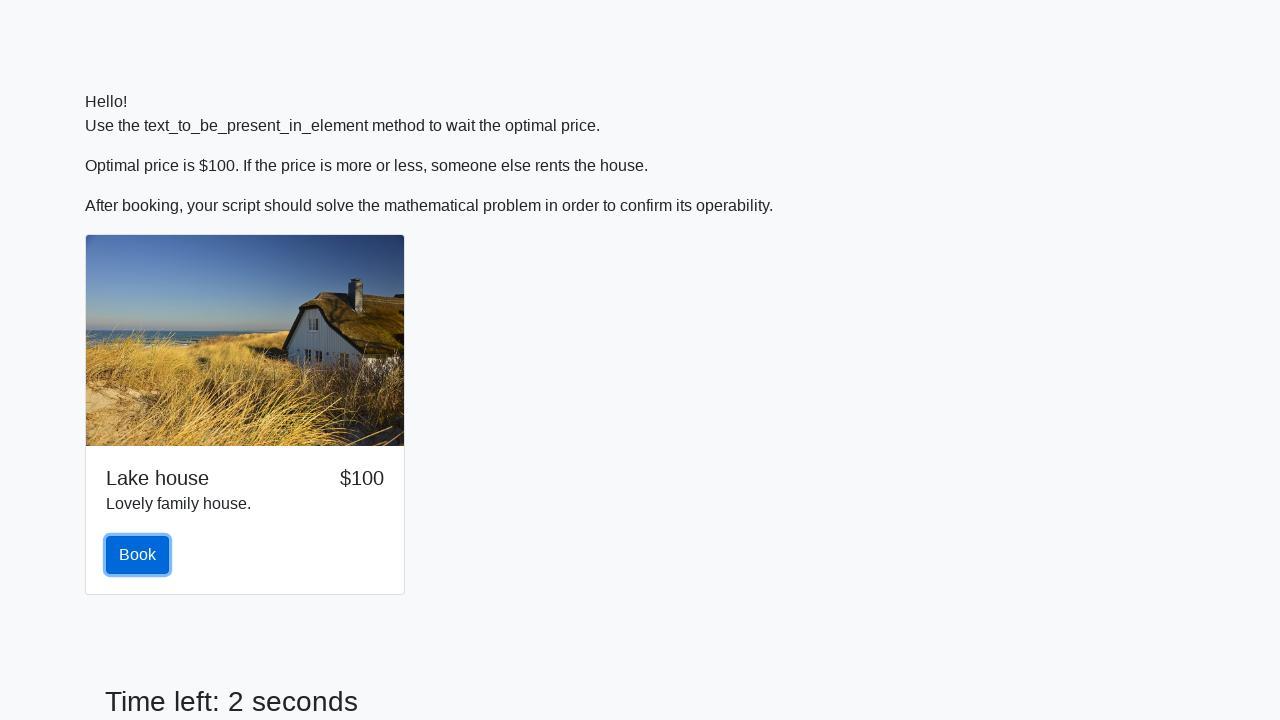

Filled answer field with calculated value: 2.2947078710320032 on #answer
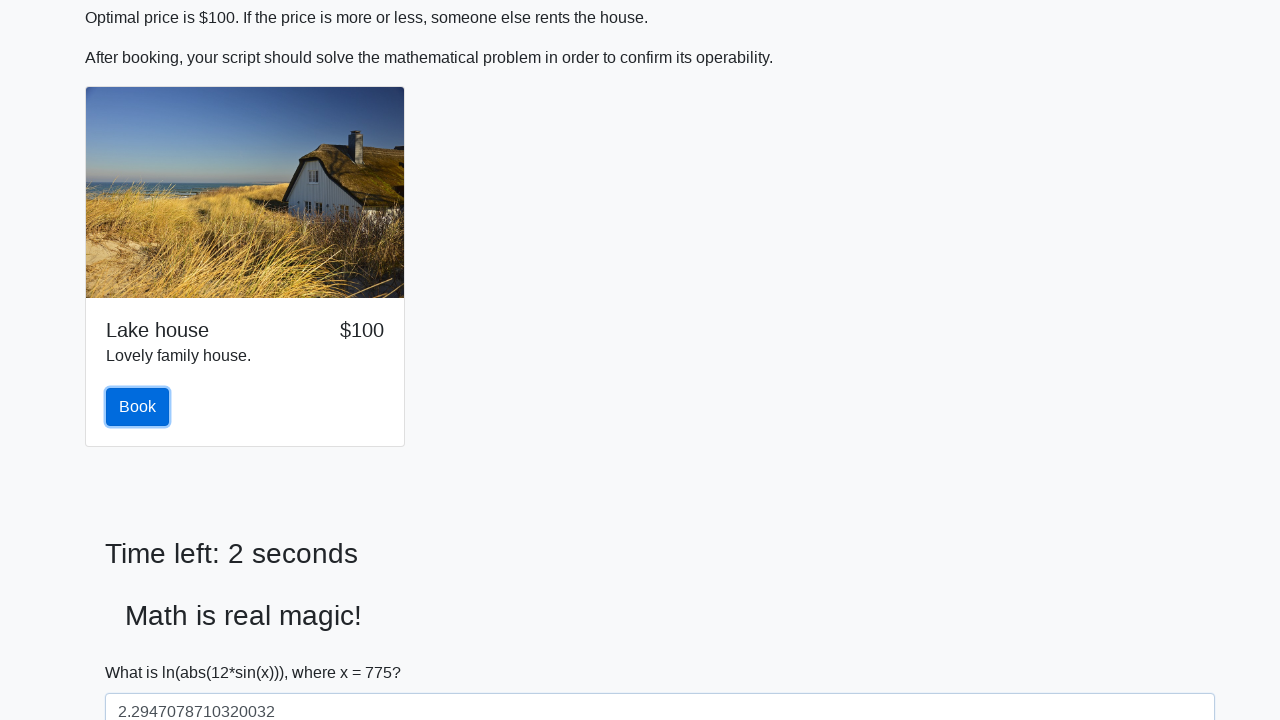

Clicked submit button to complete the form at (143, 651) on button[type='submit']
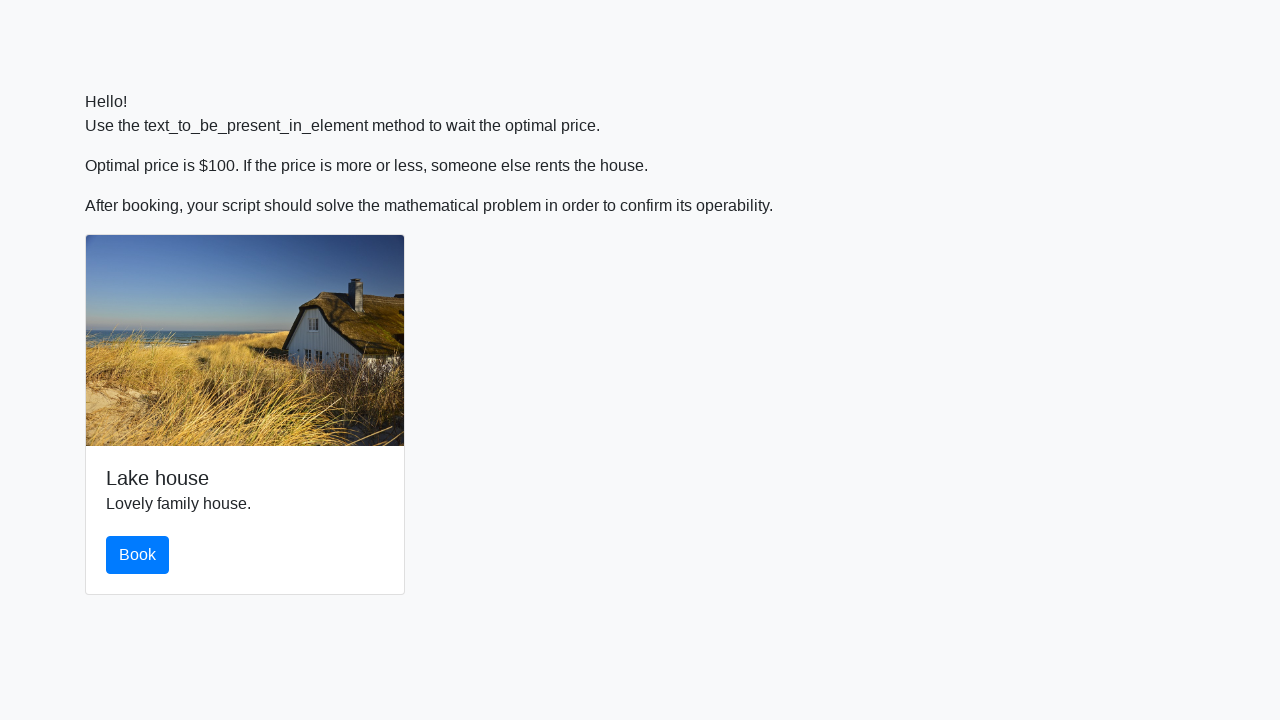

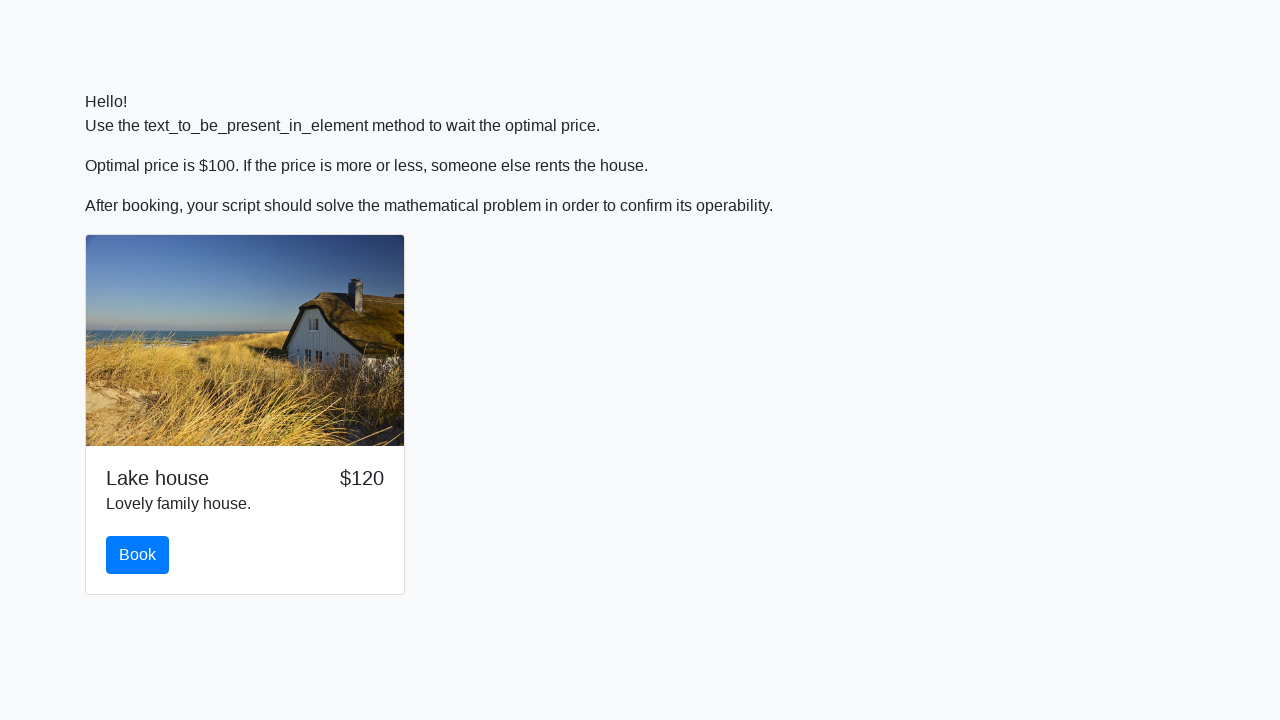